Tests interaction with elements inside nested shadow DOM by entering text in a field and using keyboard shortcuts to copy and paste content

Starting URL: https://selectorshub.com/iframe-in-shadow-dom/

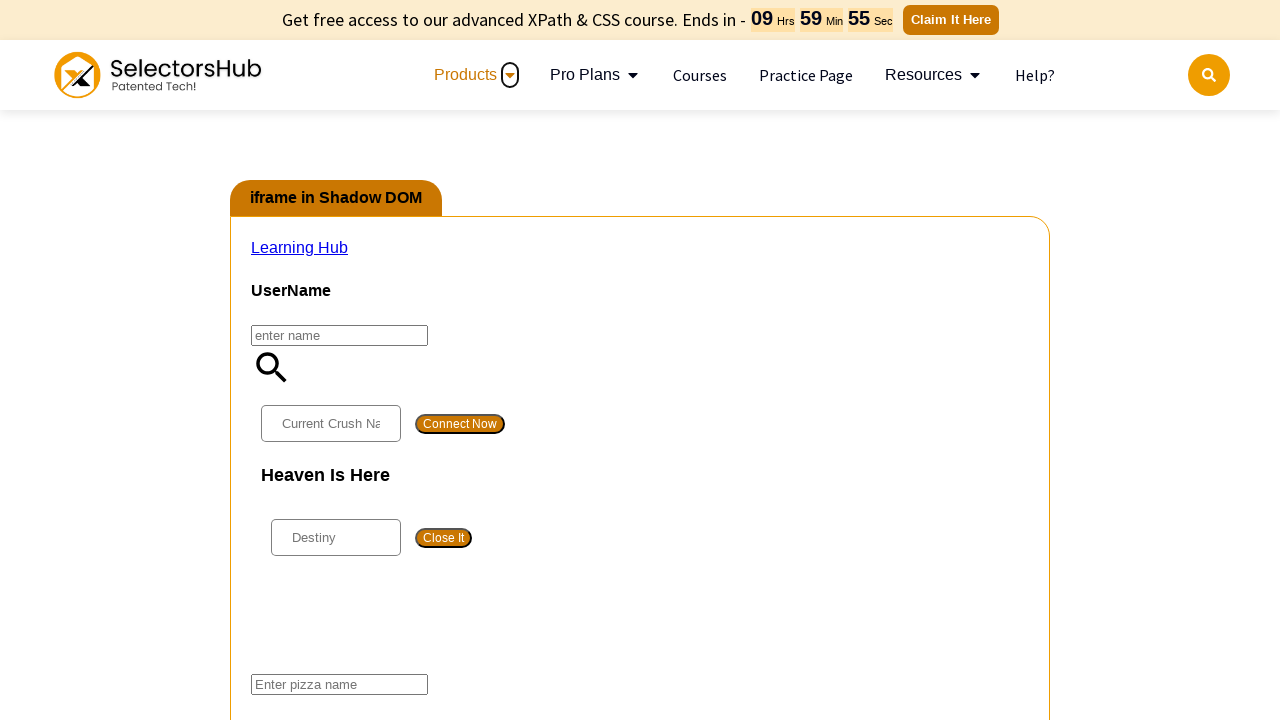

Located shadow host element #userName
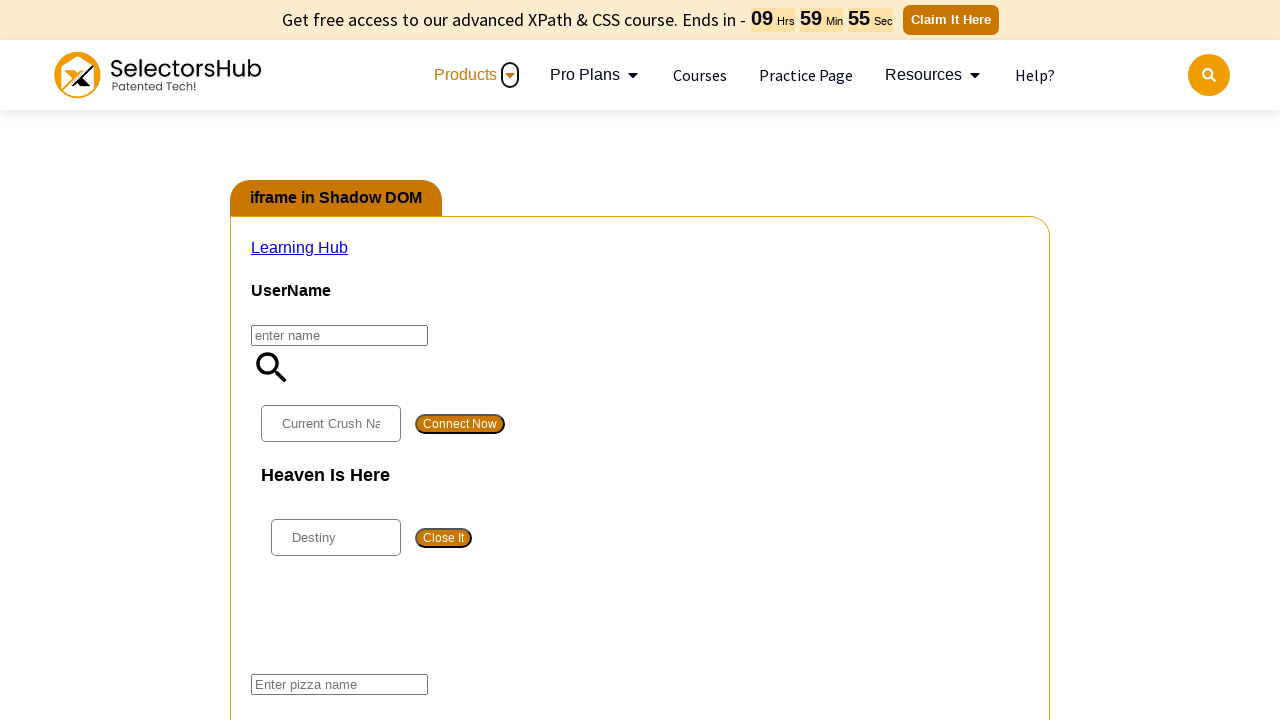

Accessed first shadow root
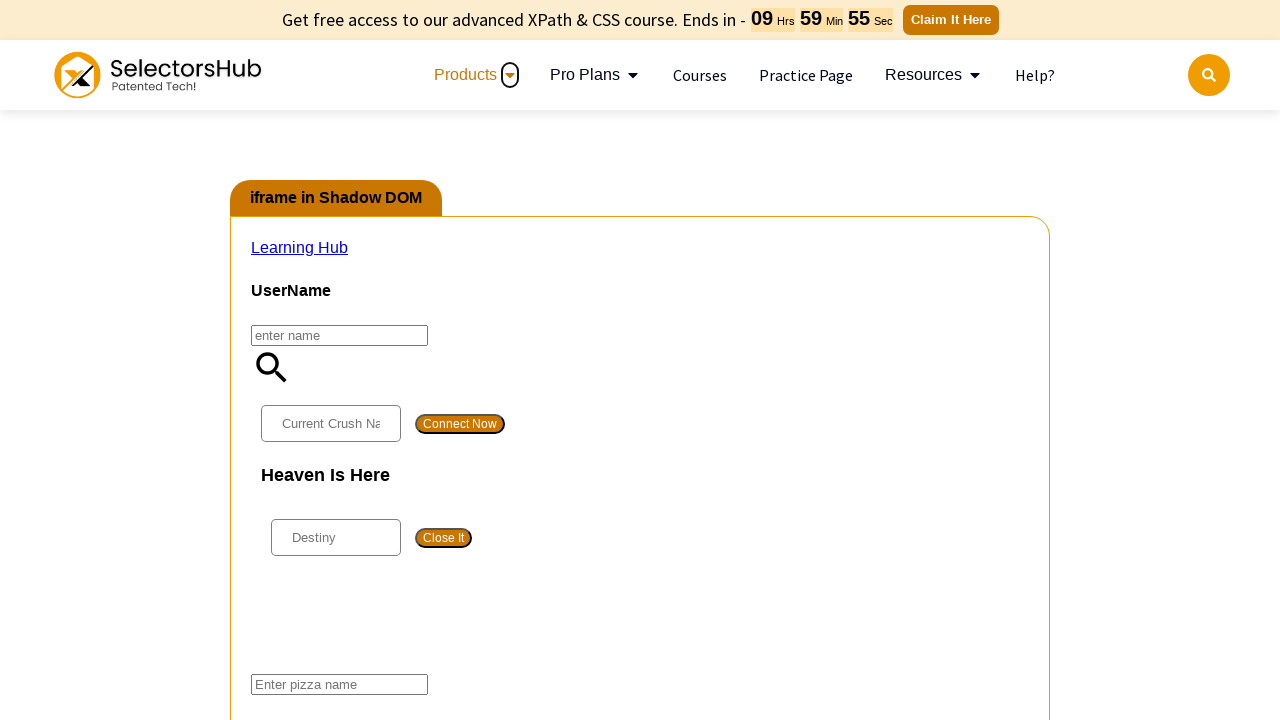

Located nested shadow host element #app2
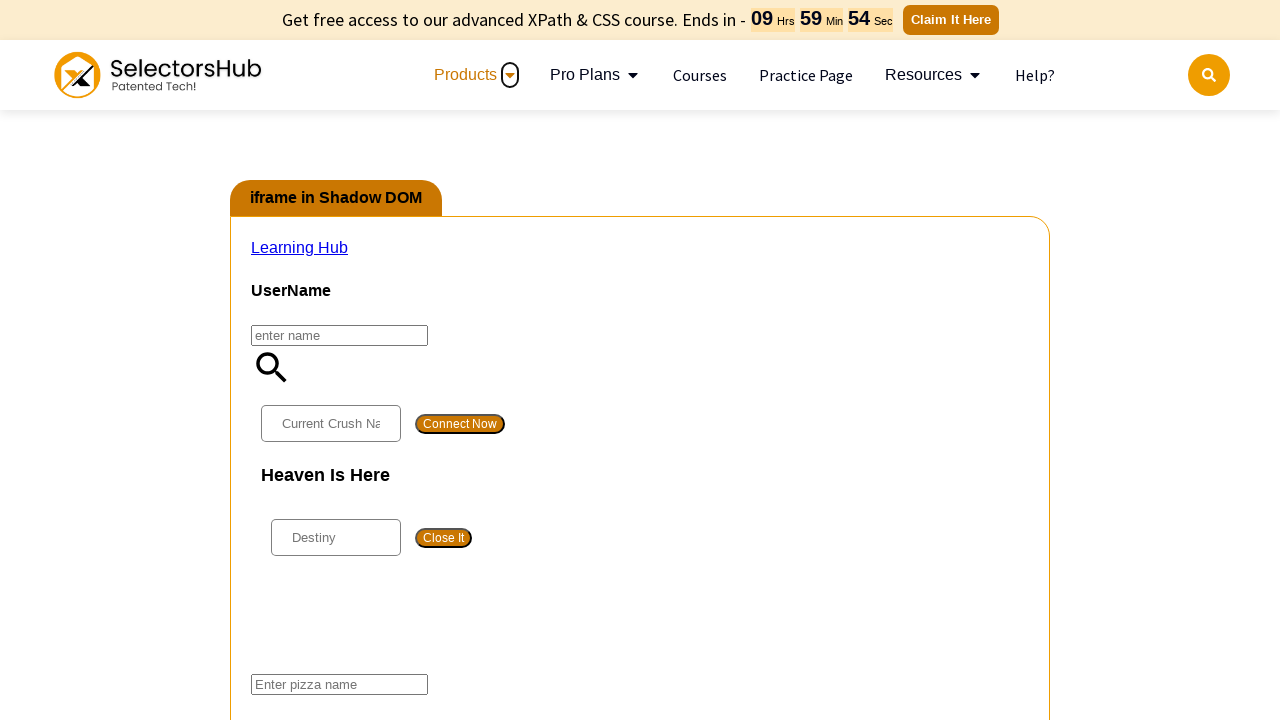

Accessed second shadow root
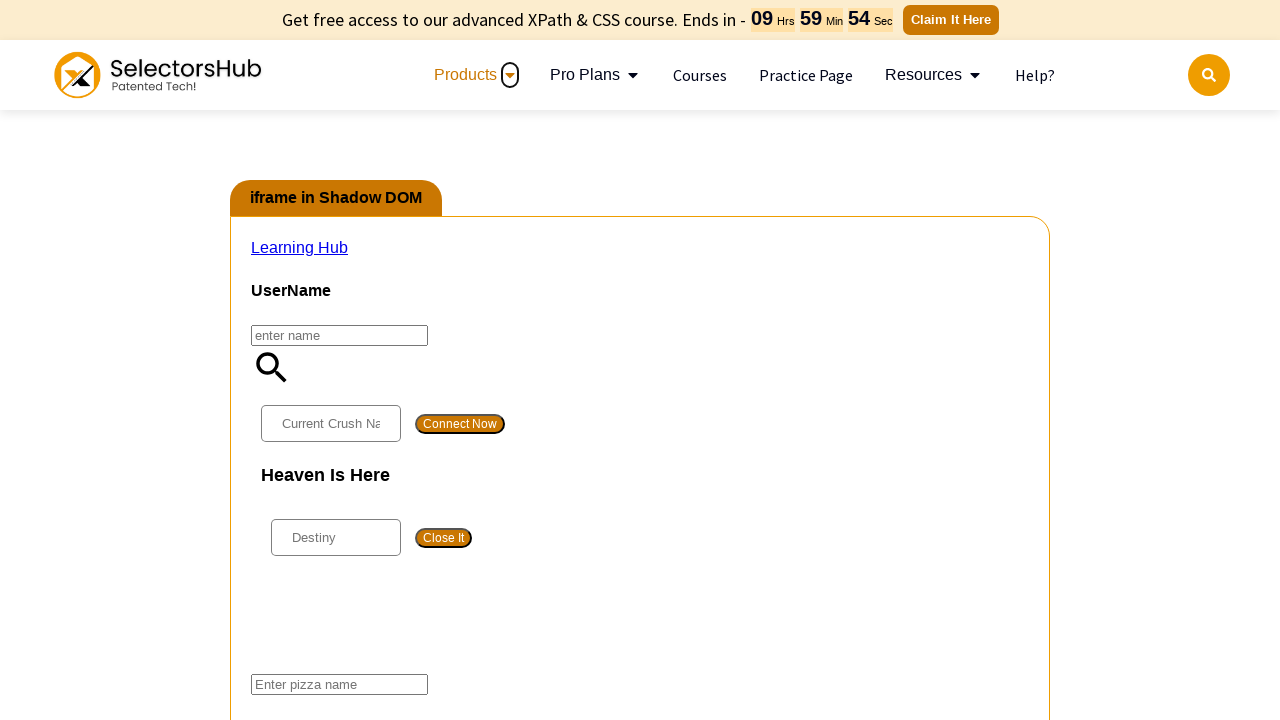

Located pizza input field inside nested shadow DOM
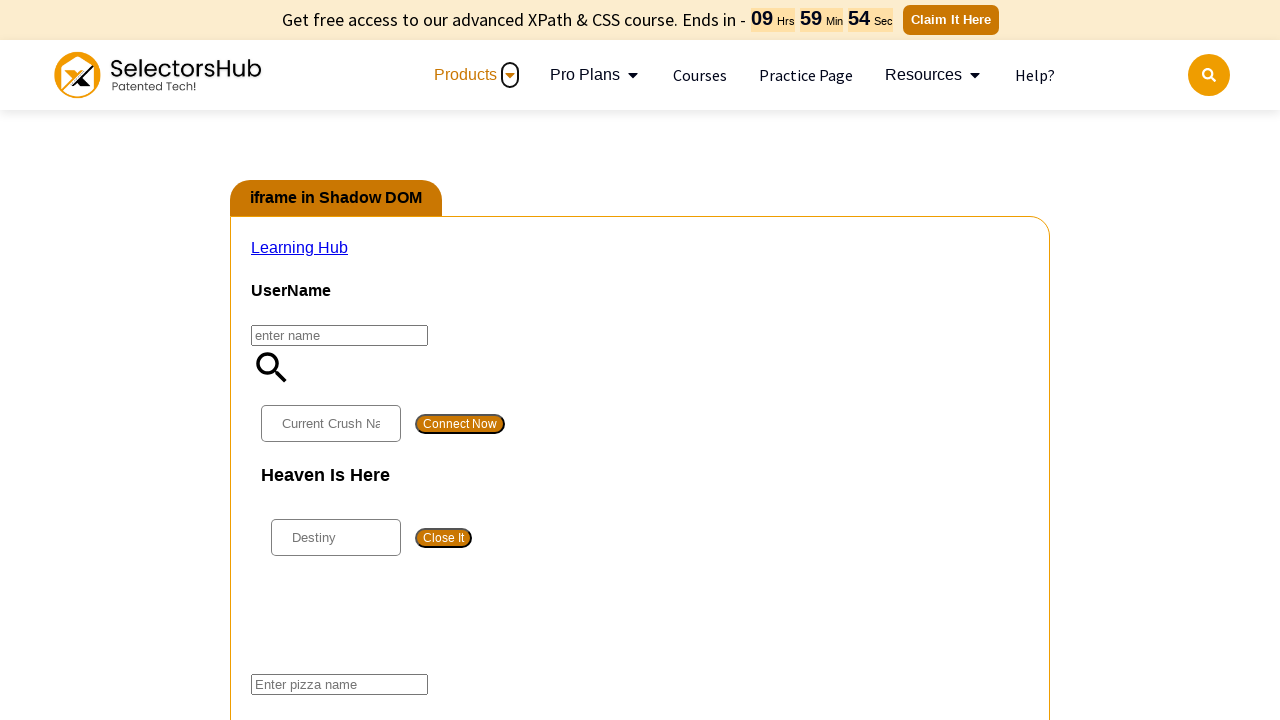

Set pizza input field value to 'Tea'
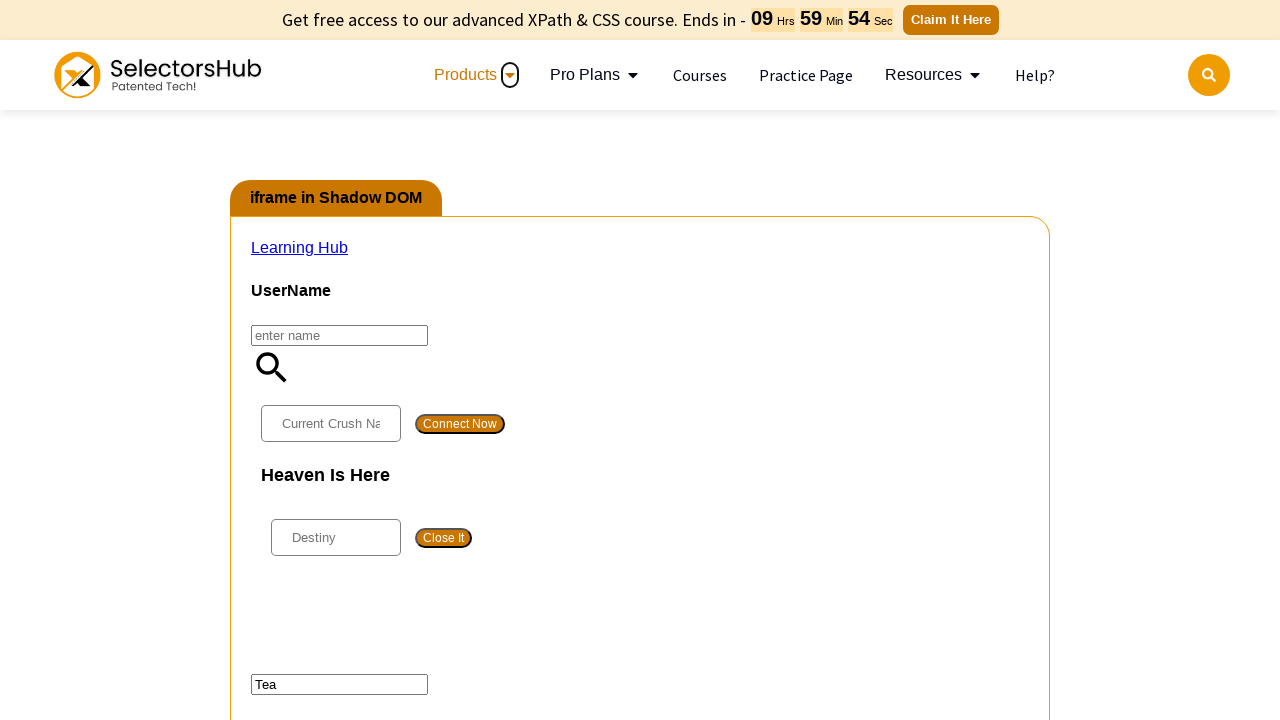

Pressed Control key down
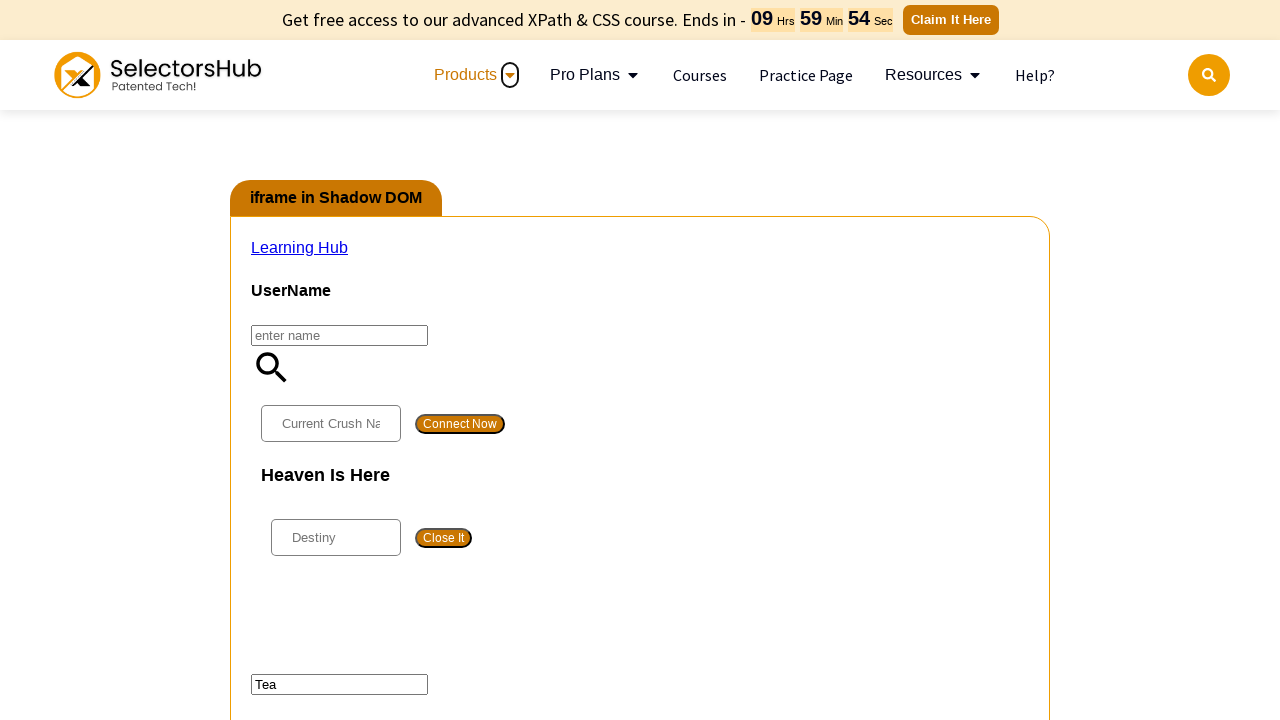

Pressed 'a' to select all text
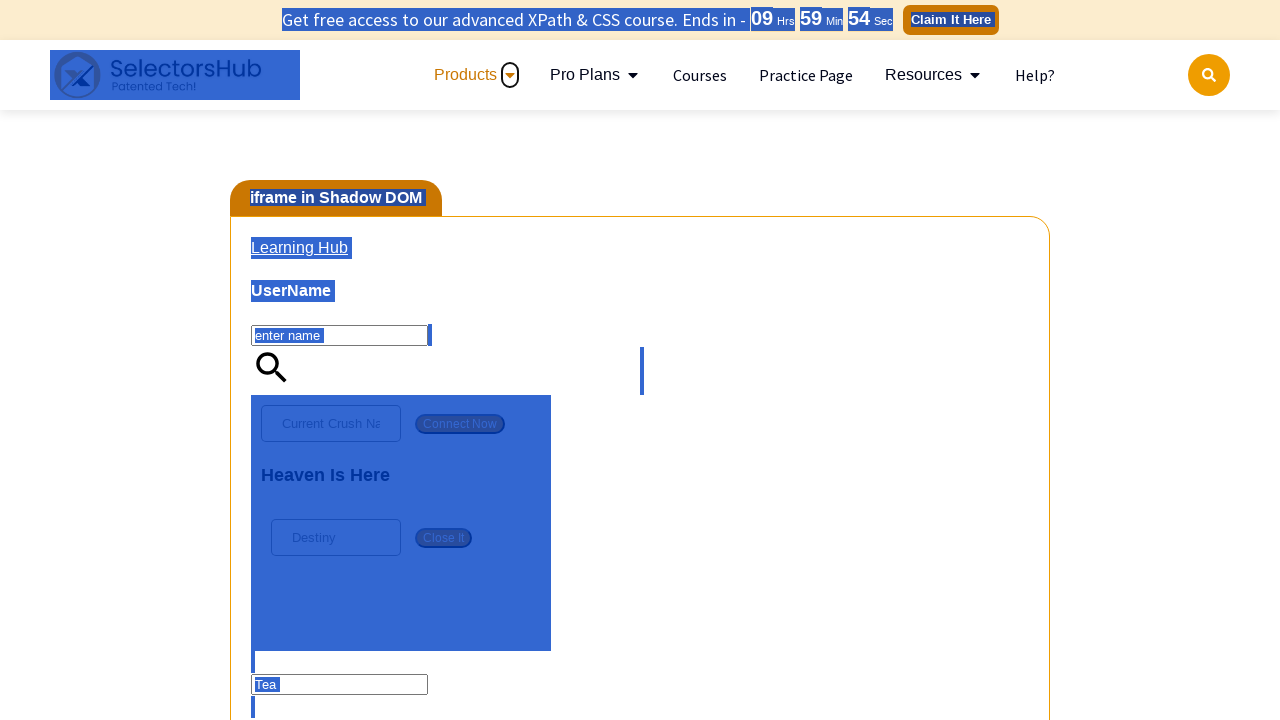

Released Control key
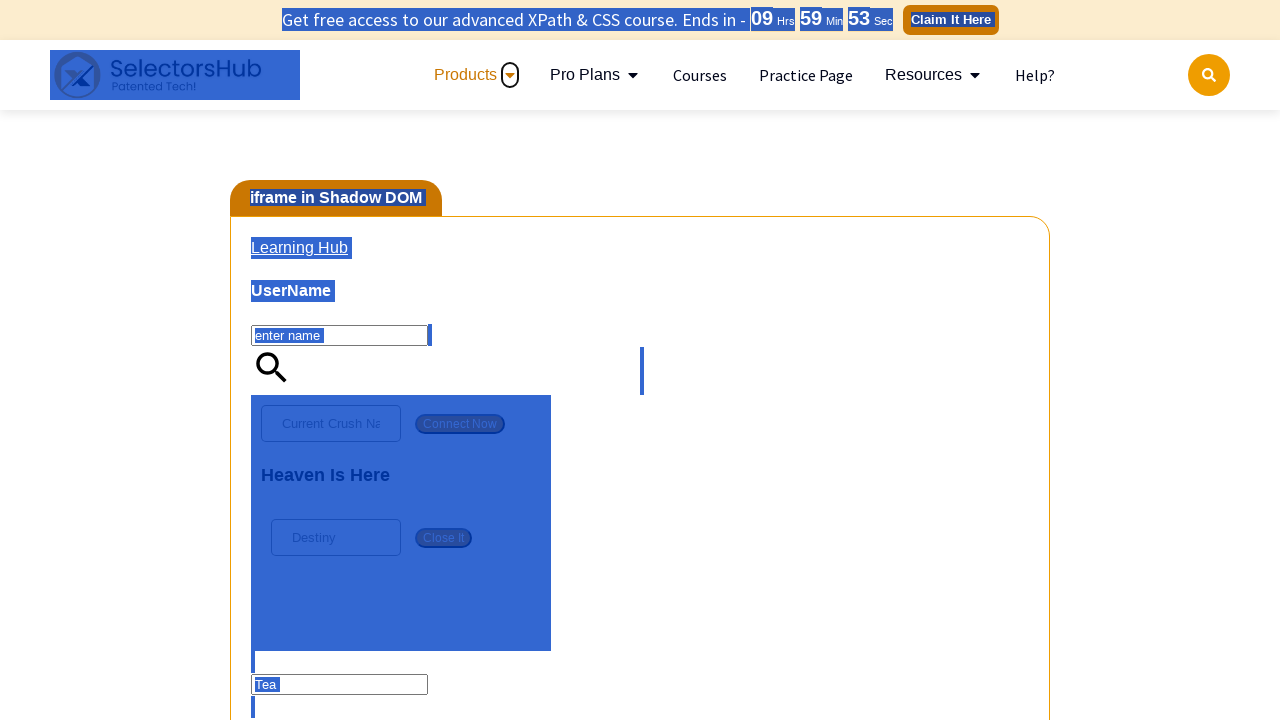

Pressed Control key down for copy
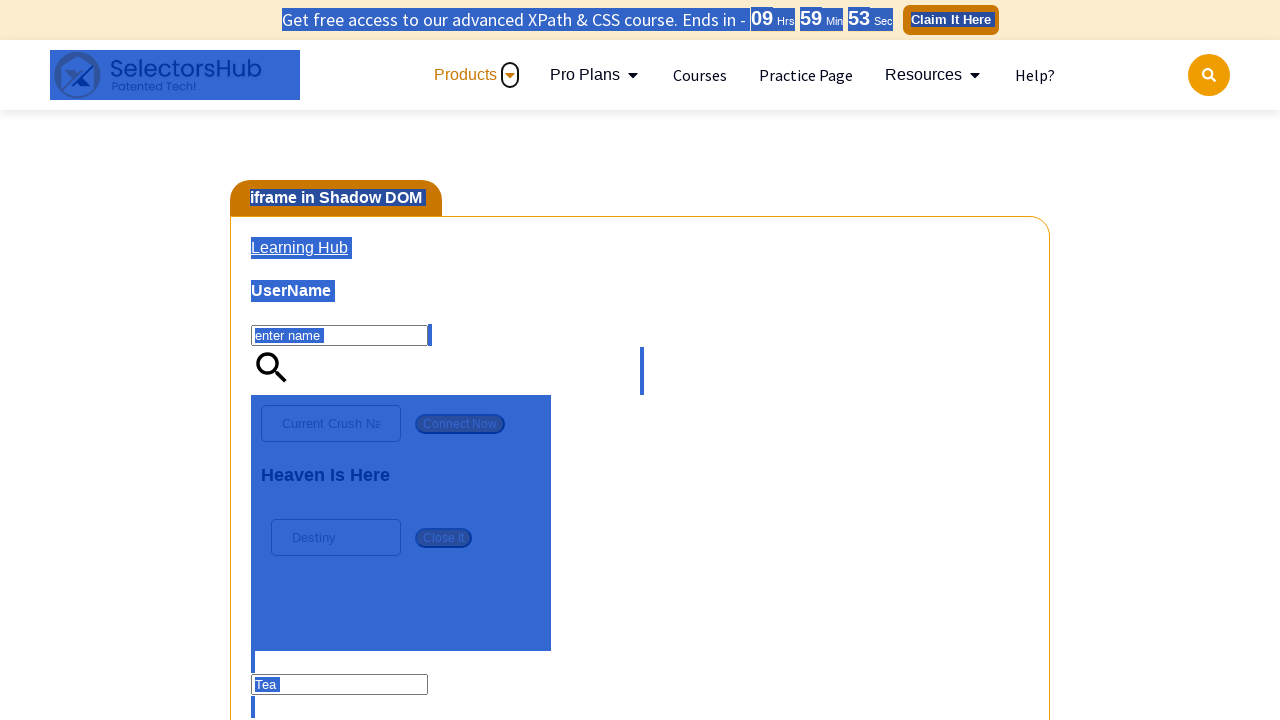

Pressed 'c' to copy selected text
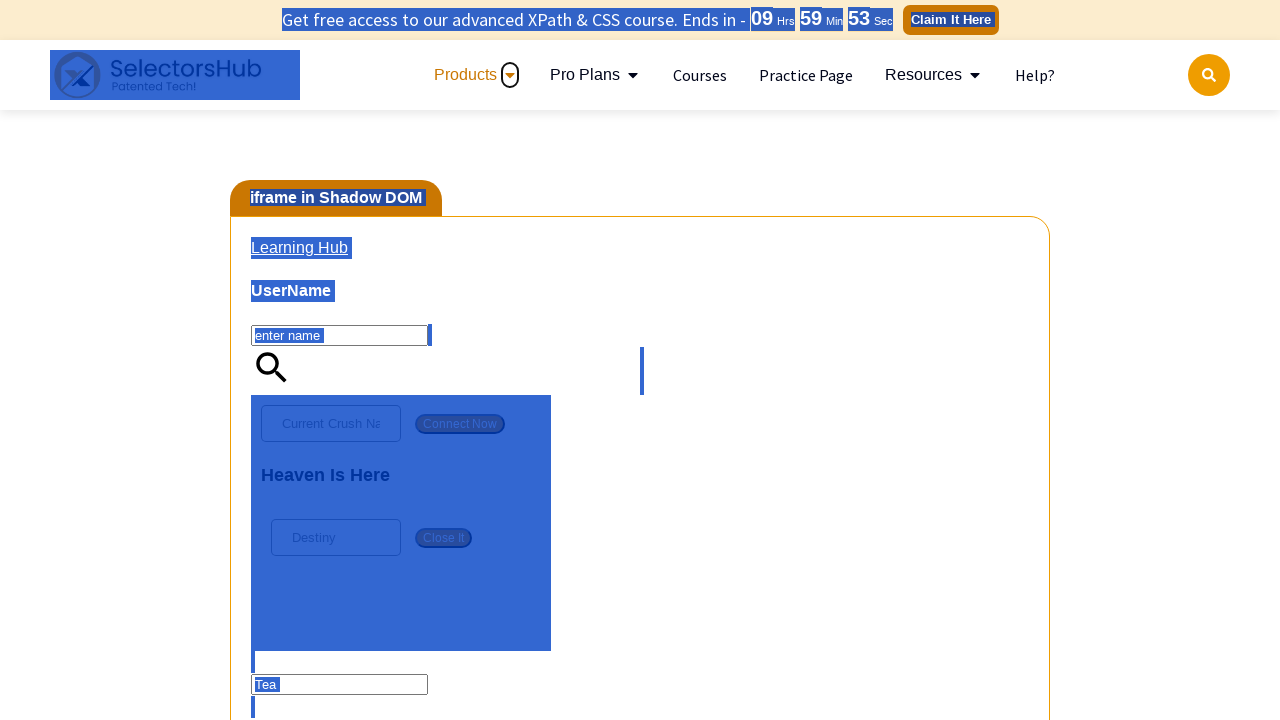

Released Control key after copy
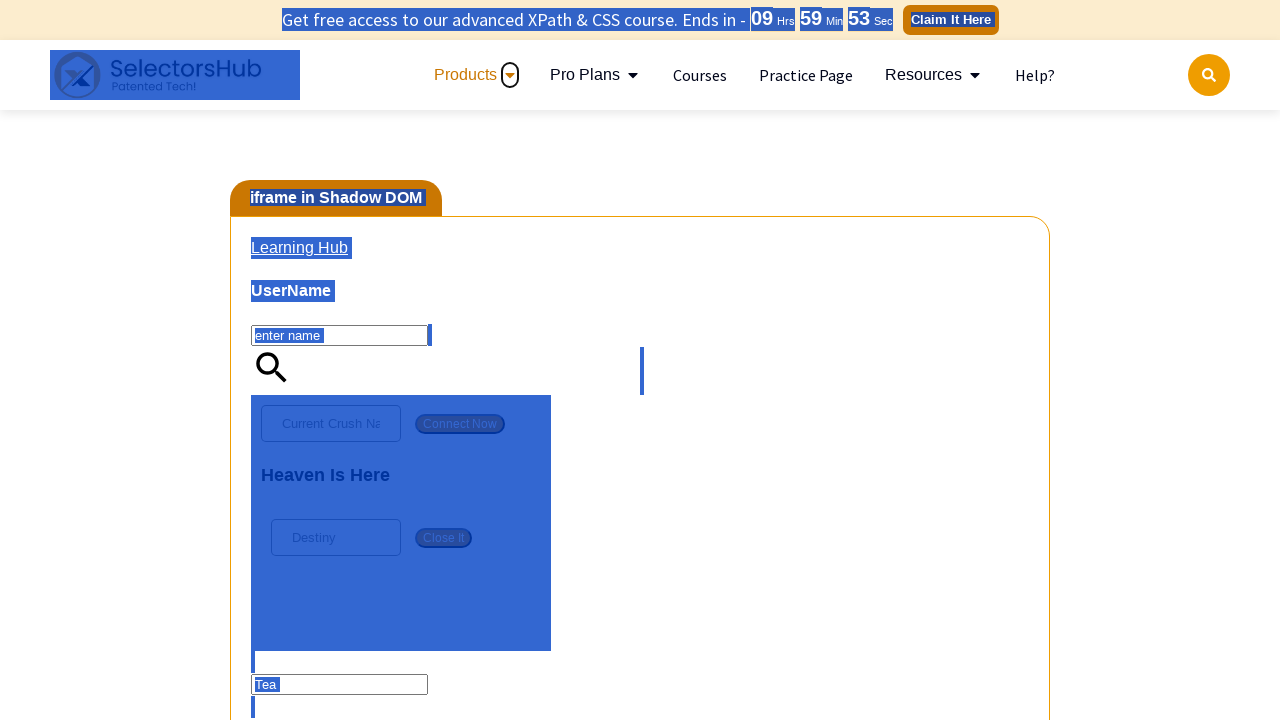

Pressed Tab to move to next field
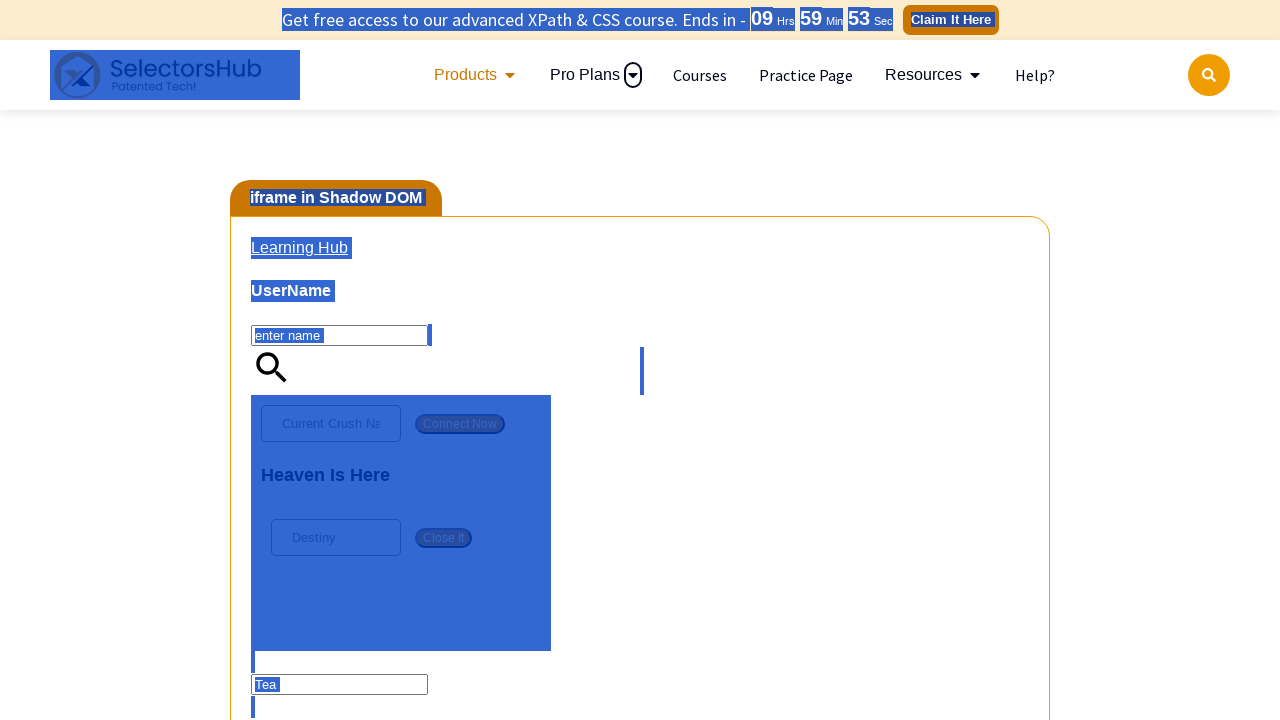

Pressed Control key down for paste
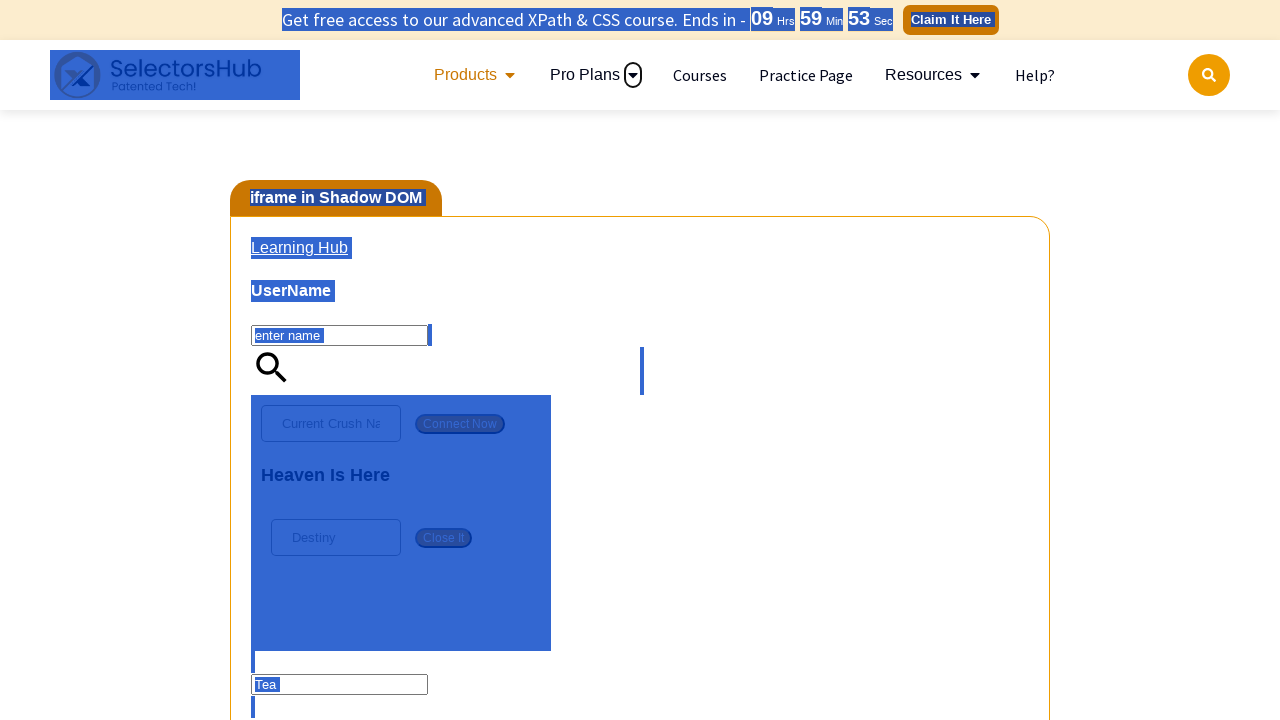

Pressed 'v' to paste copied text
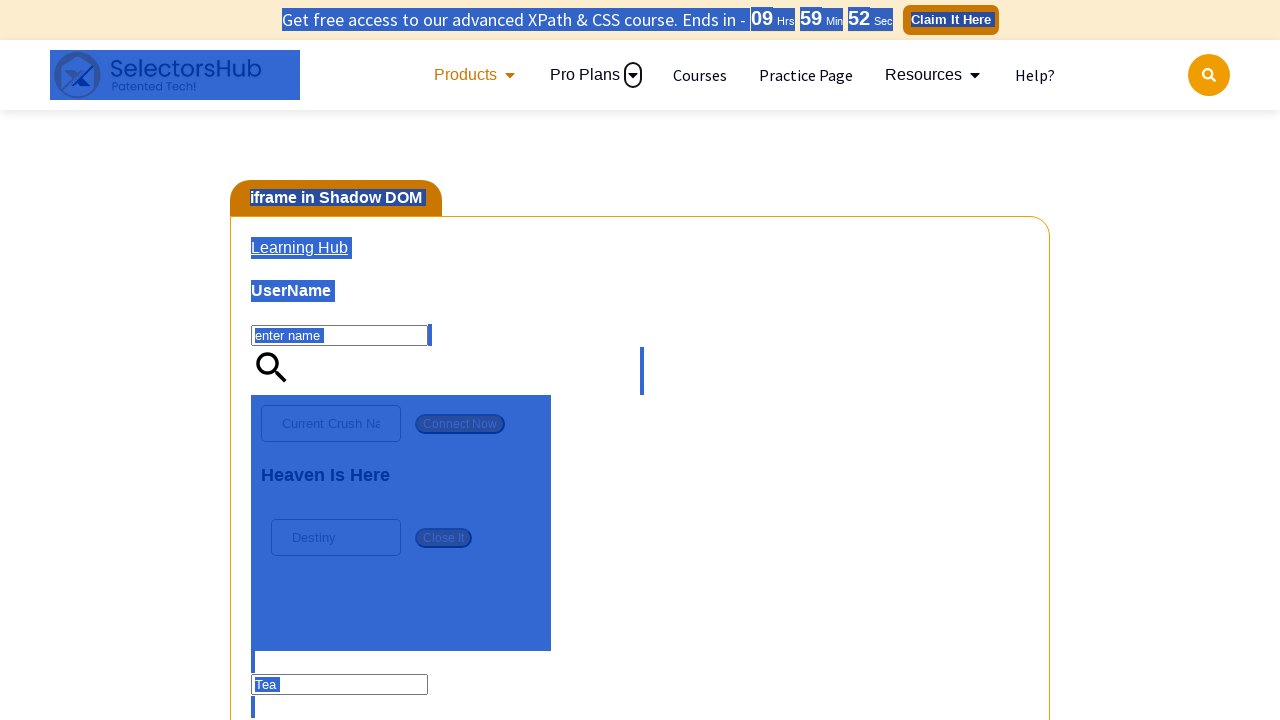

Released Control key after paste
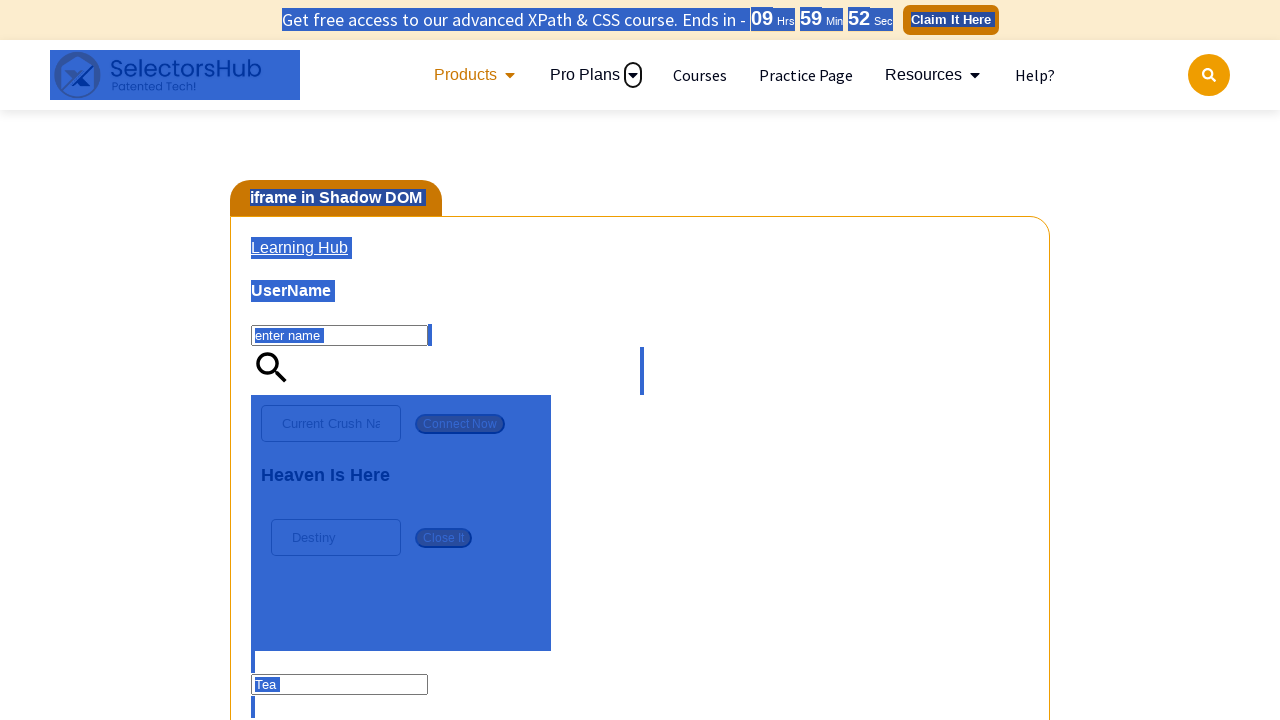

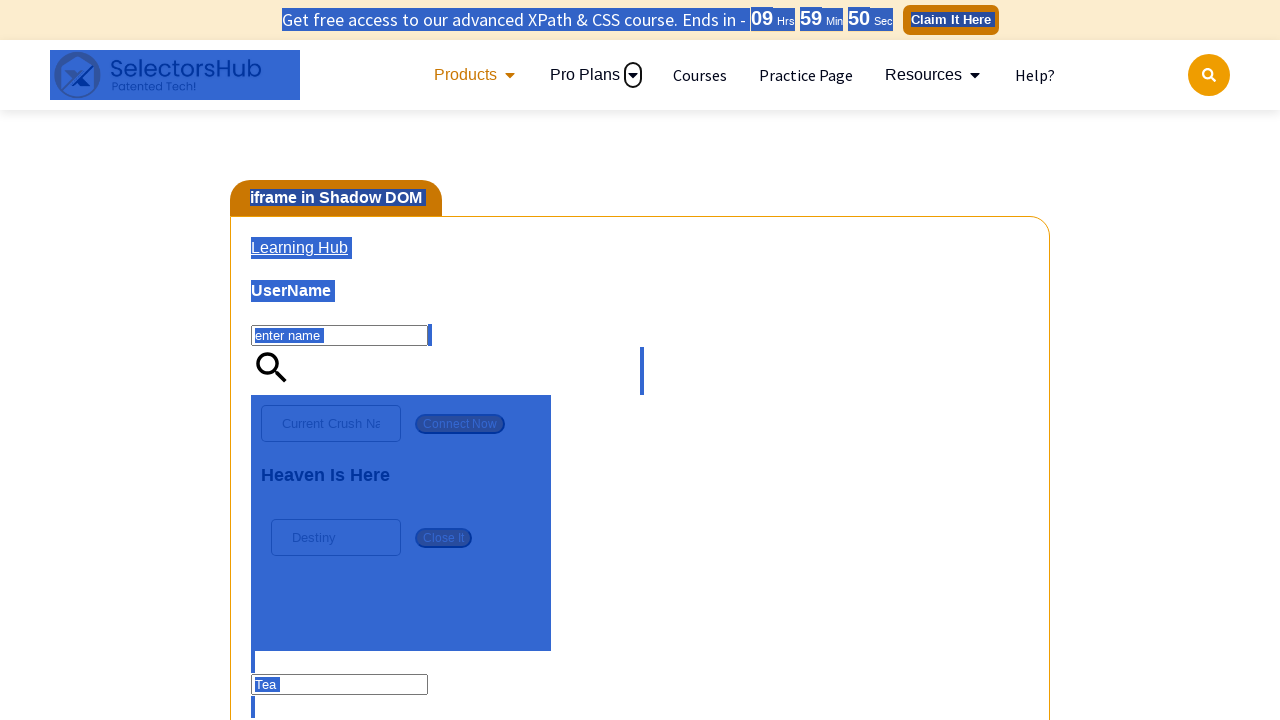